Tests multi-select dropdown functionality by selecting multiple options at once using different selector methods

Starting URL: https://www.lambdatest.com/selenium-playground/select-dropdown-demo

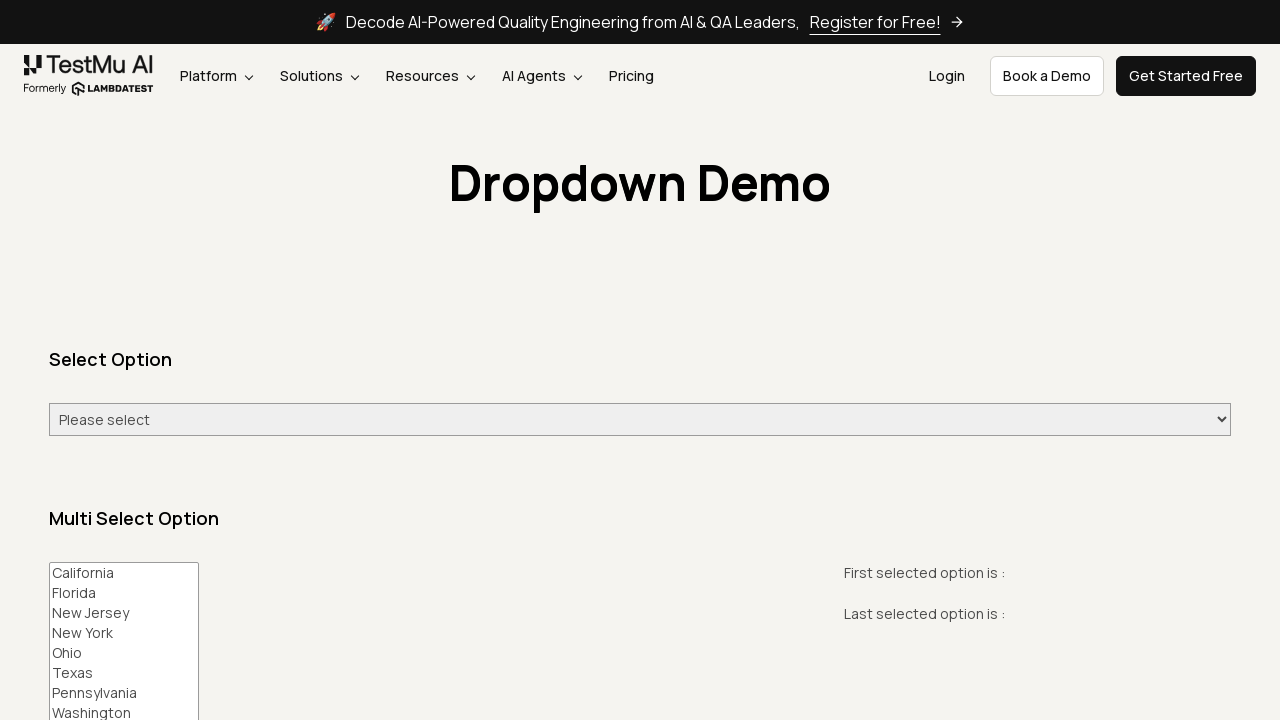

Navigated to LambdaTest Selenium Playground select dropdown demo page
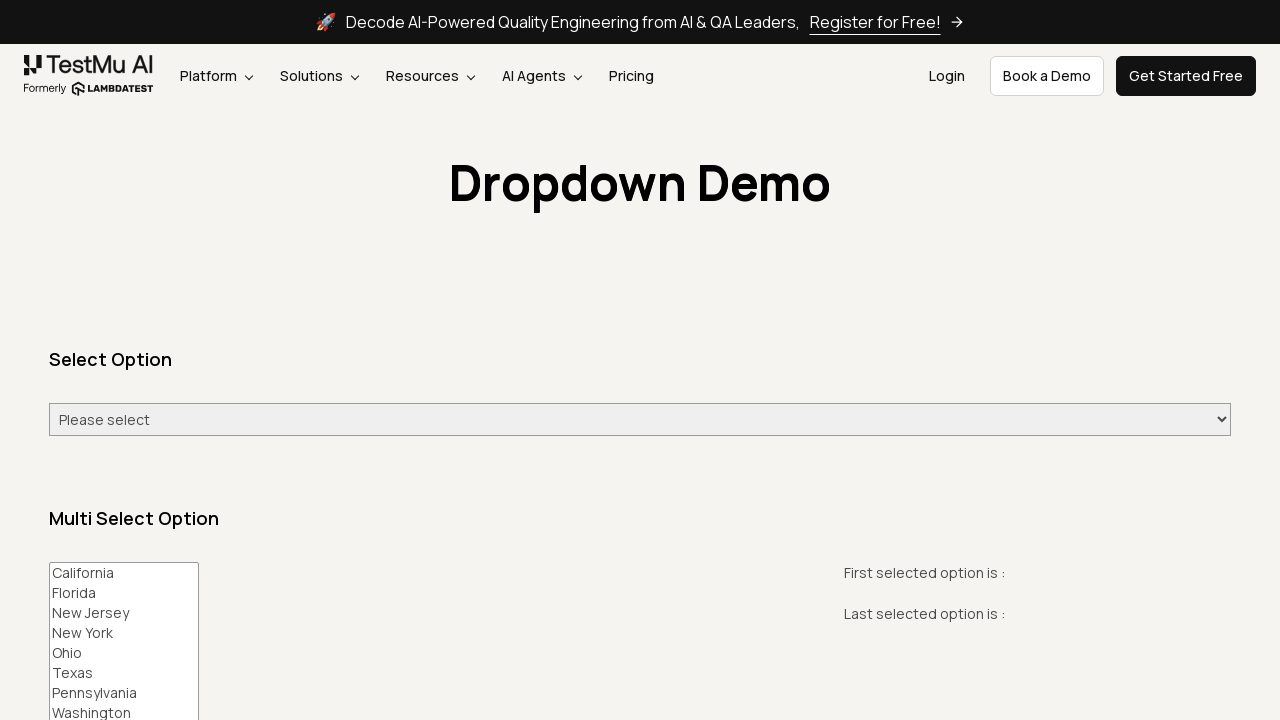

Selected multiple options (Pennsylvania, Texas, Florida) using page.select_option() method on #multi-select
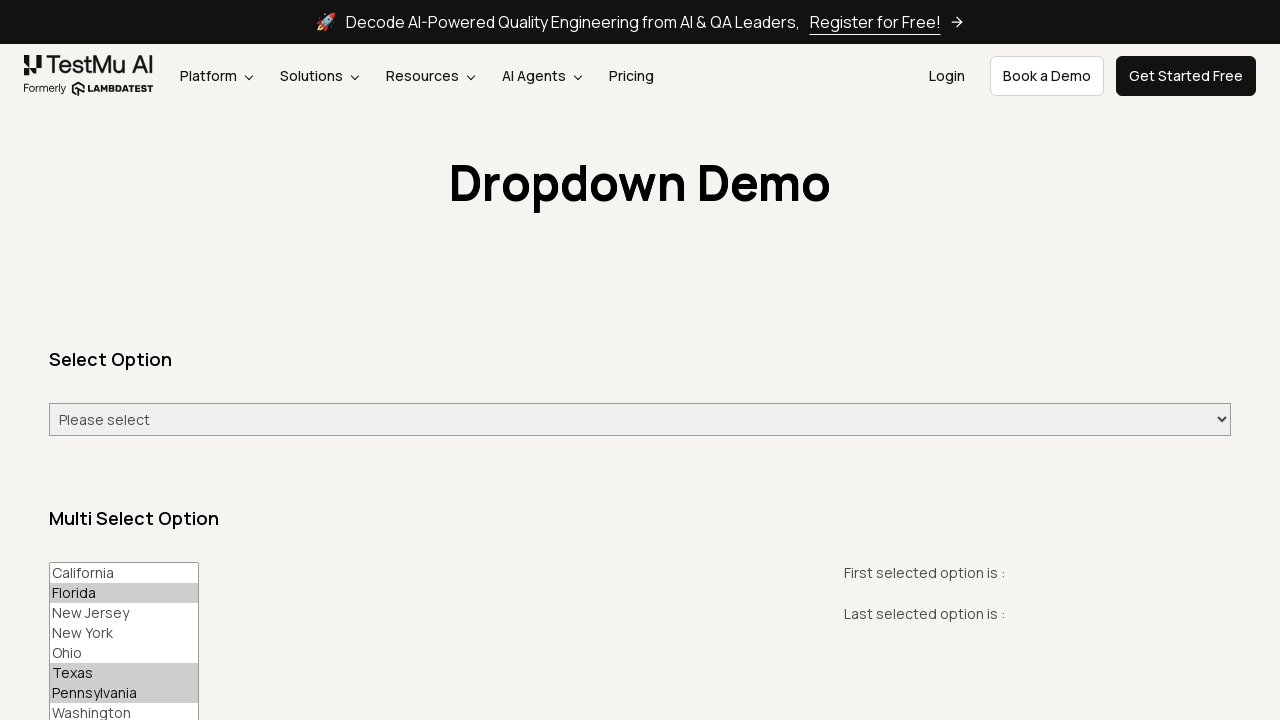

Selected multiple options (Ohio, Texas, Florida) using locator.select_option() method on #multi-select
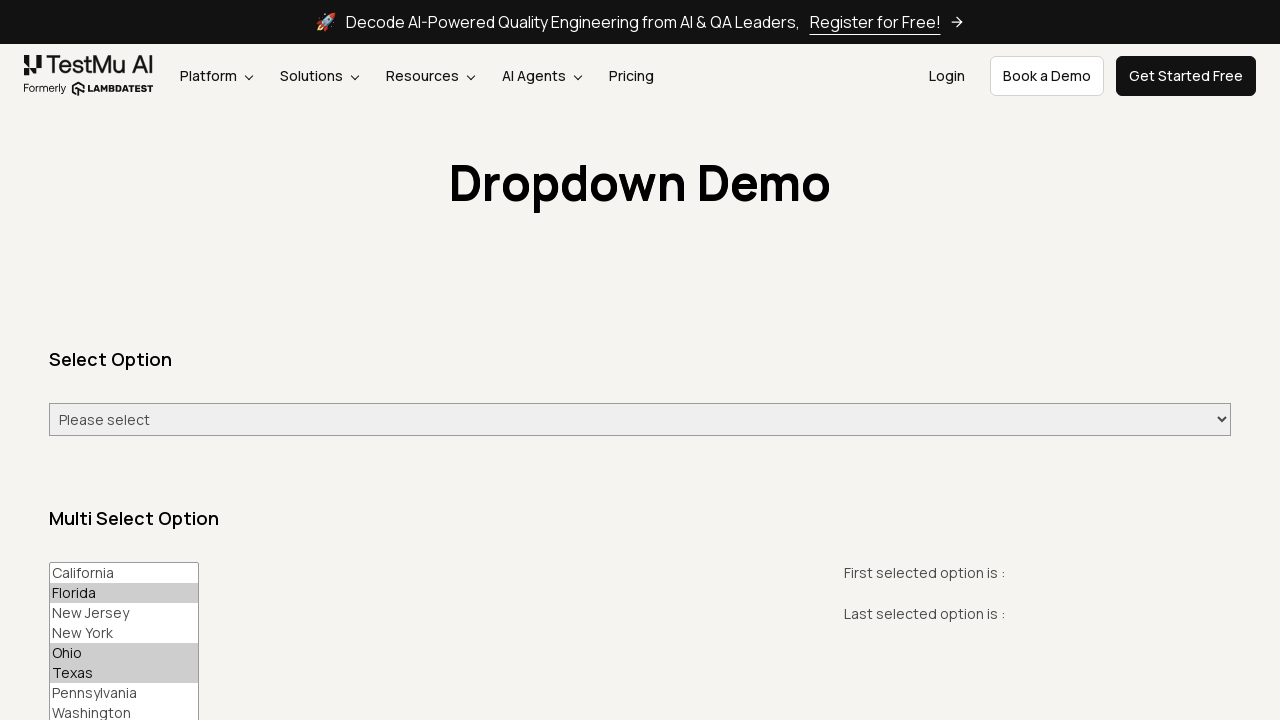

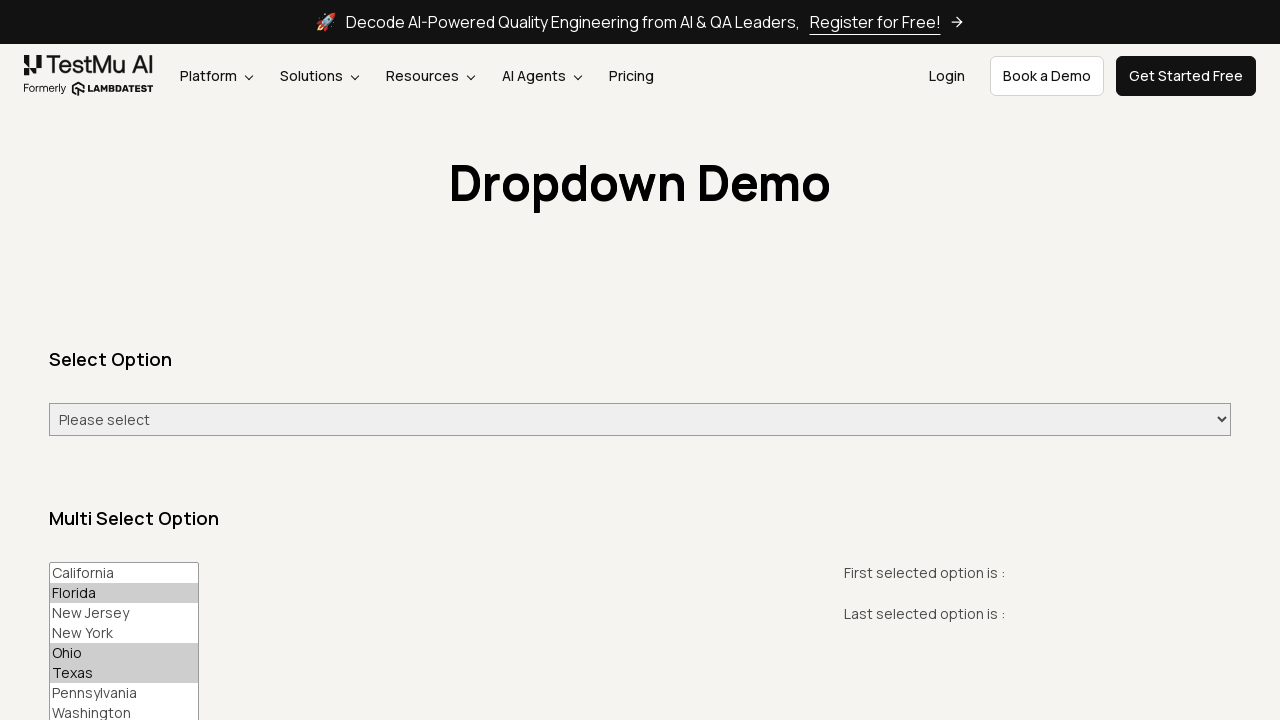